Navigates to an automation practice page and interacts with a web table to verify its structure and content

Starting URL: https://www.rahulshettyacademy.com/AutomationPractice/

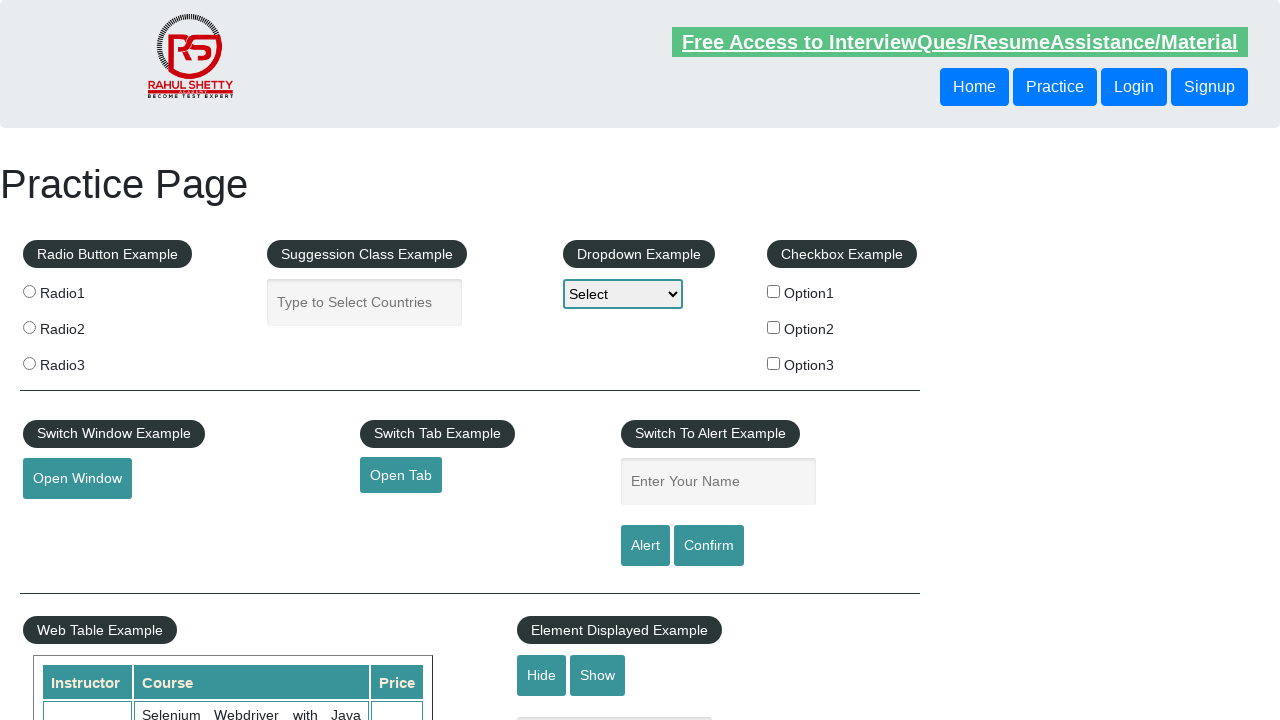

Waited for web table to load
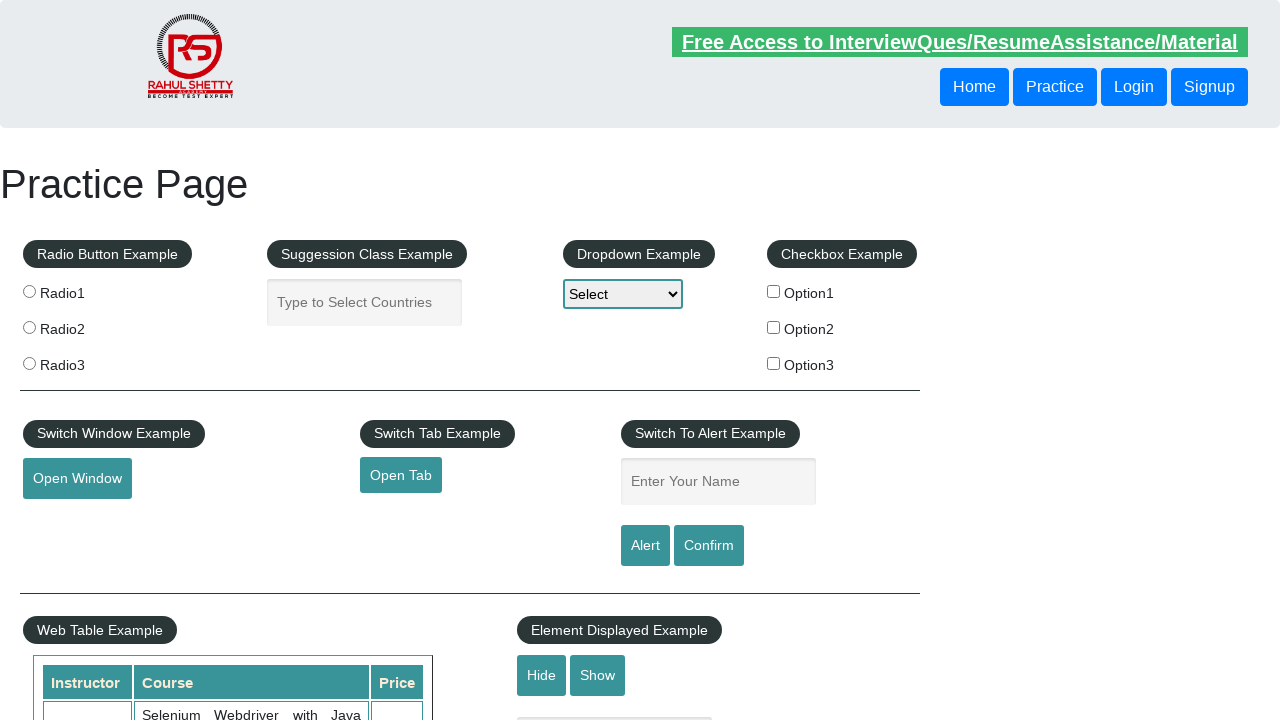

Retrieved all header cells in the third column
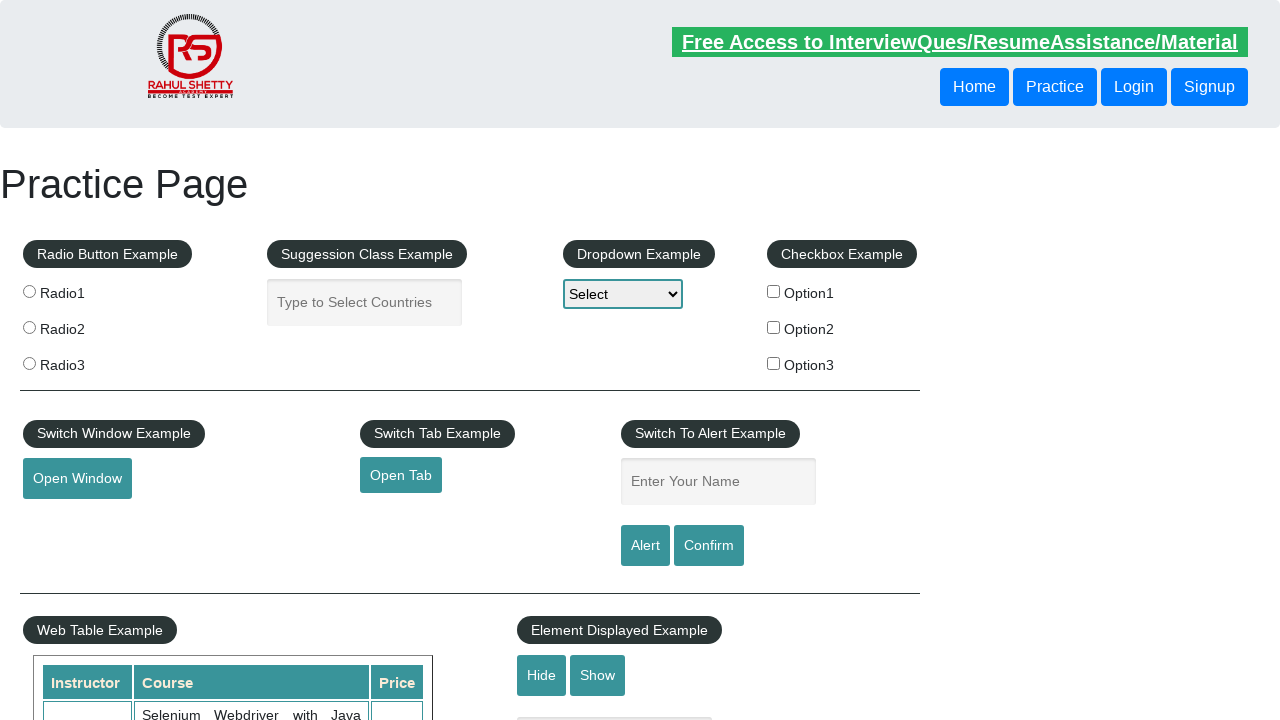

Retrieved all data cells in the third column
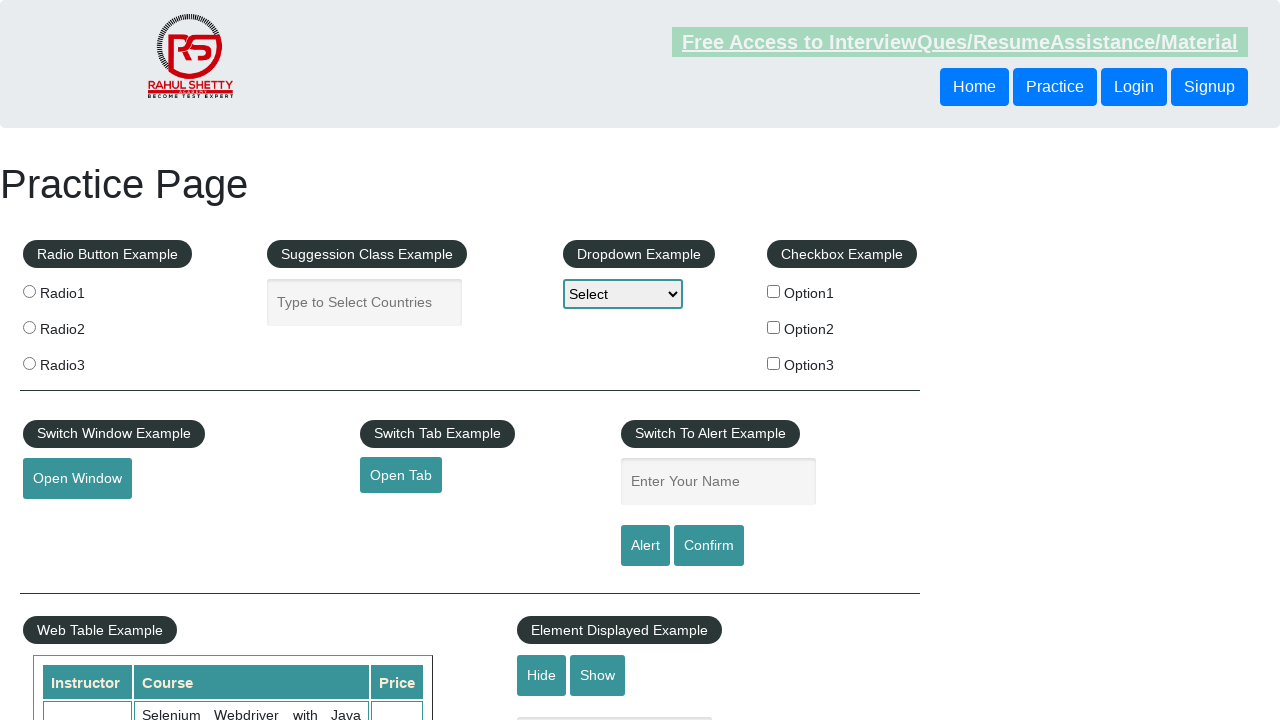

Calculated total rows in web table: 11
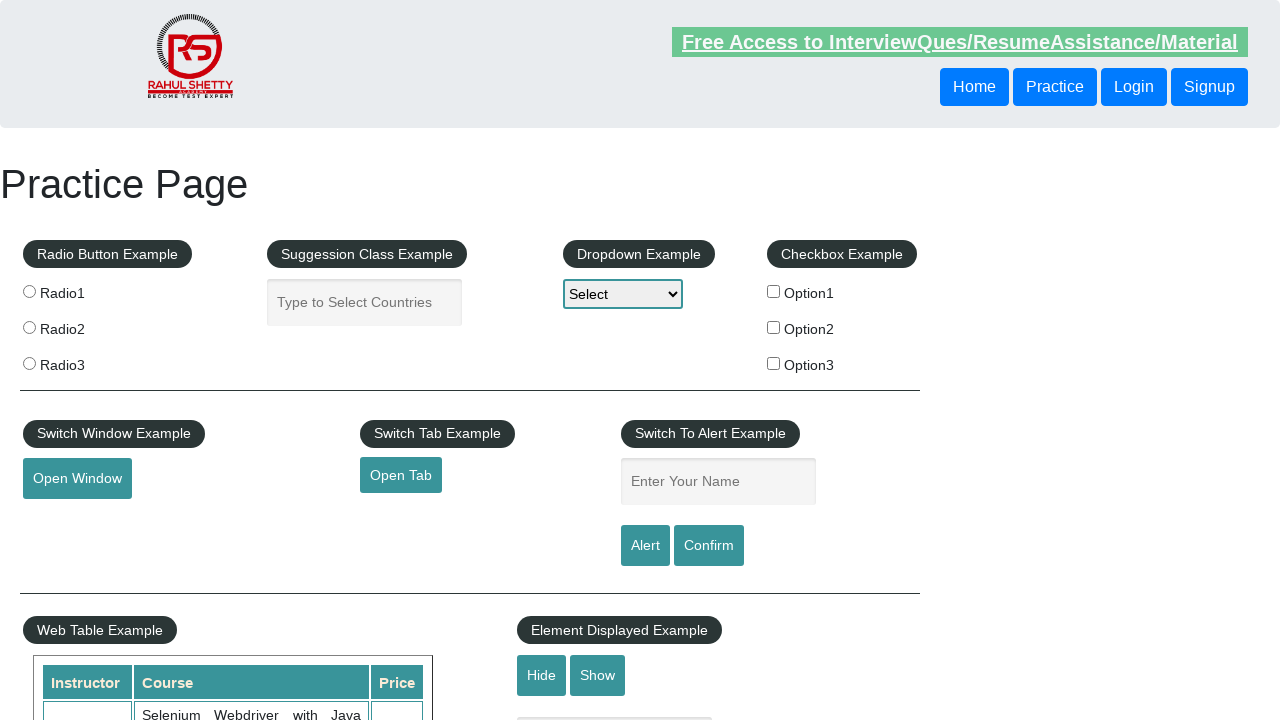

Calculated total columns in web table: 3
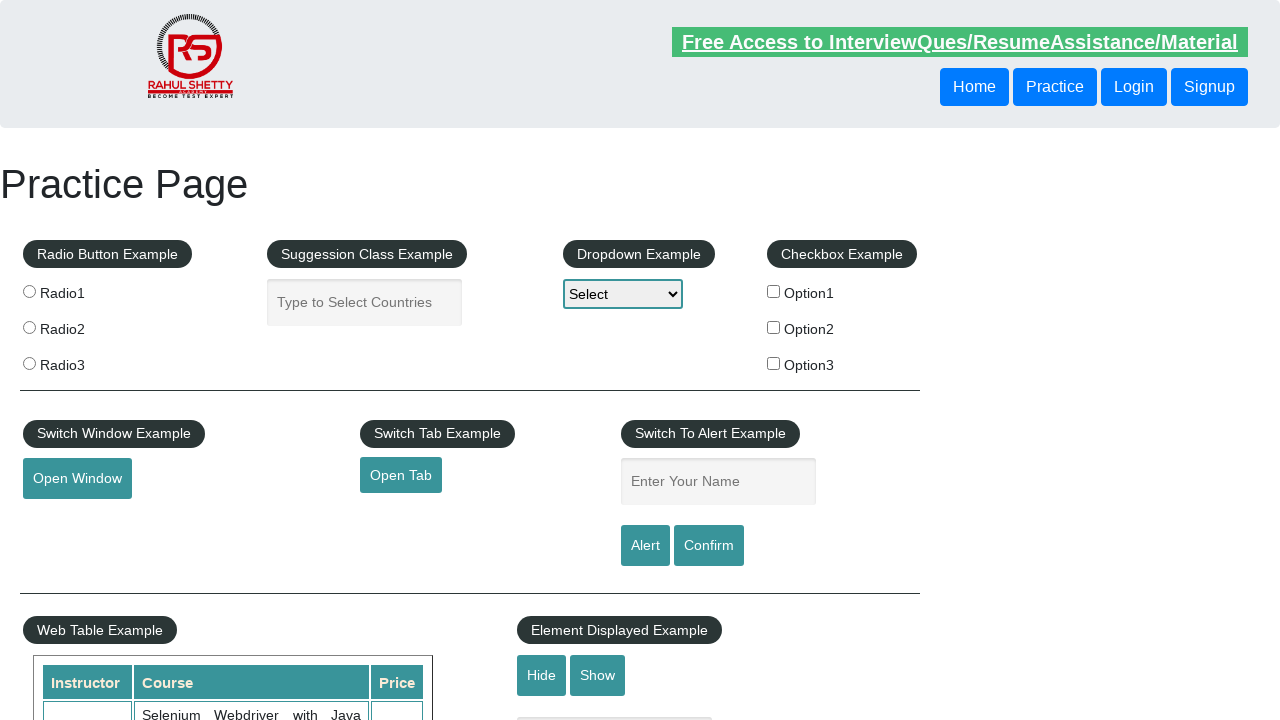

Retrieved all instructor names from the table
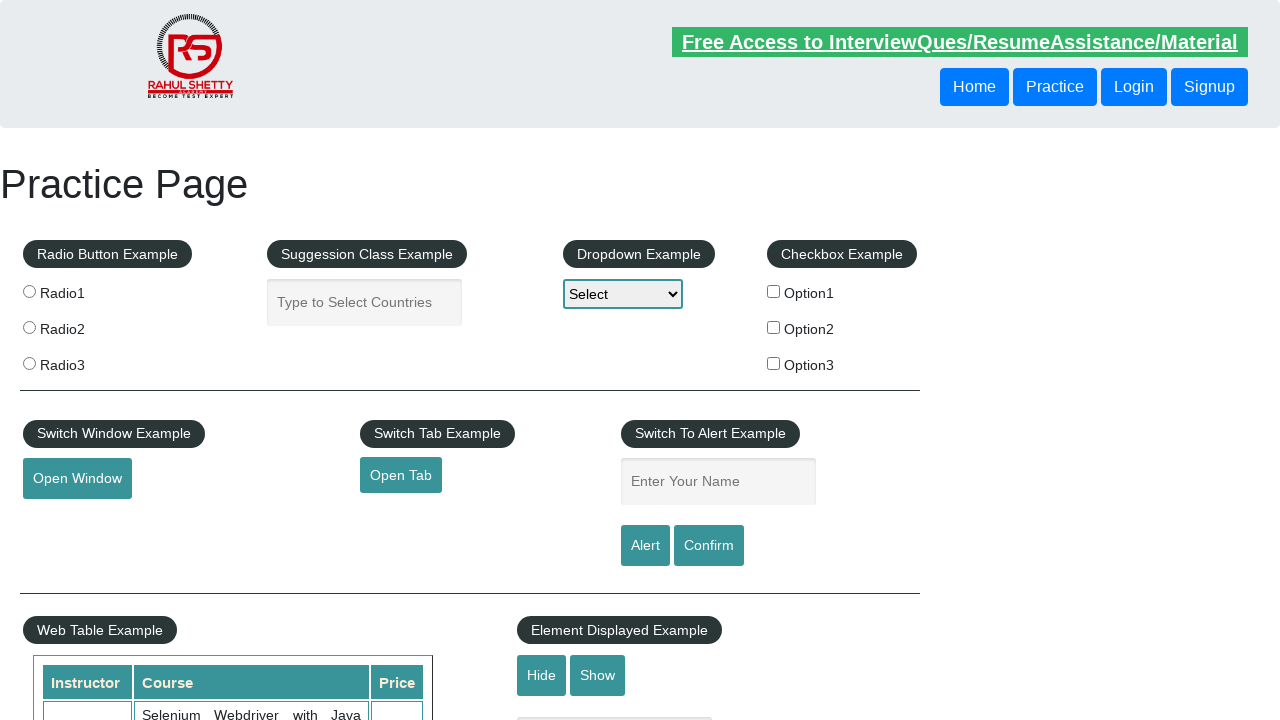

Retrieved all course names from the table
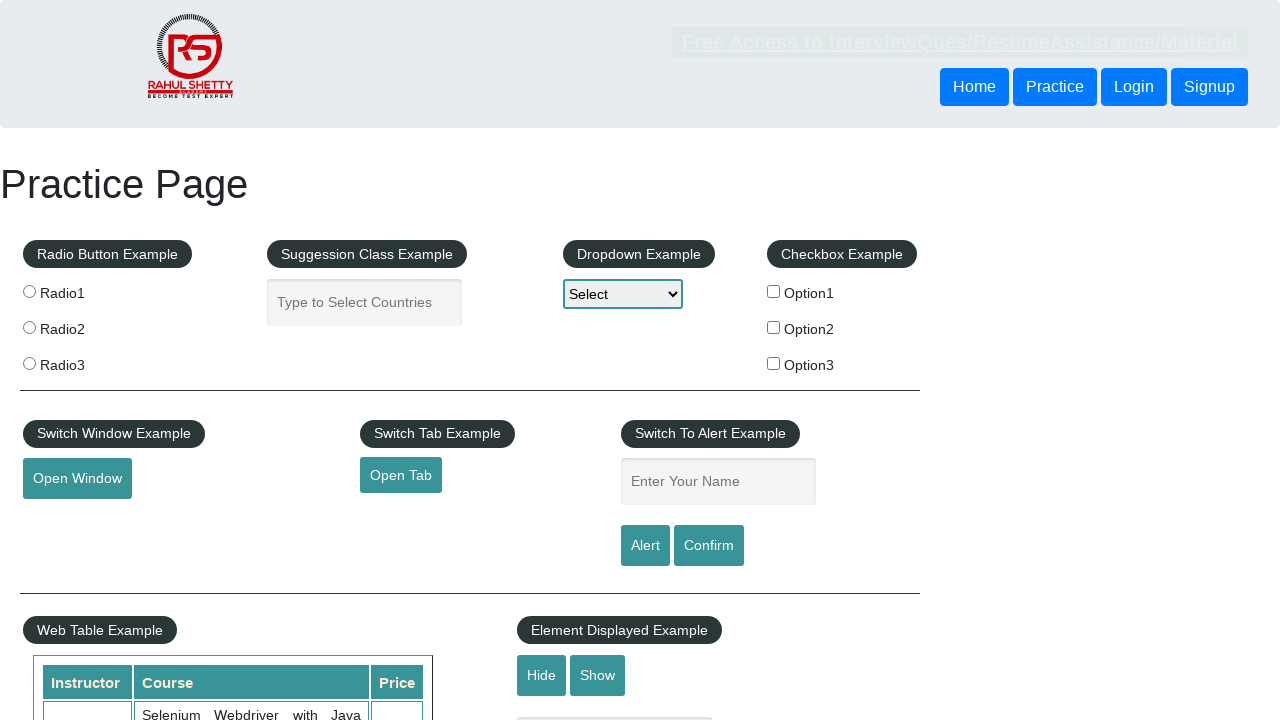

Retrieved all prices from the table
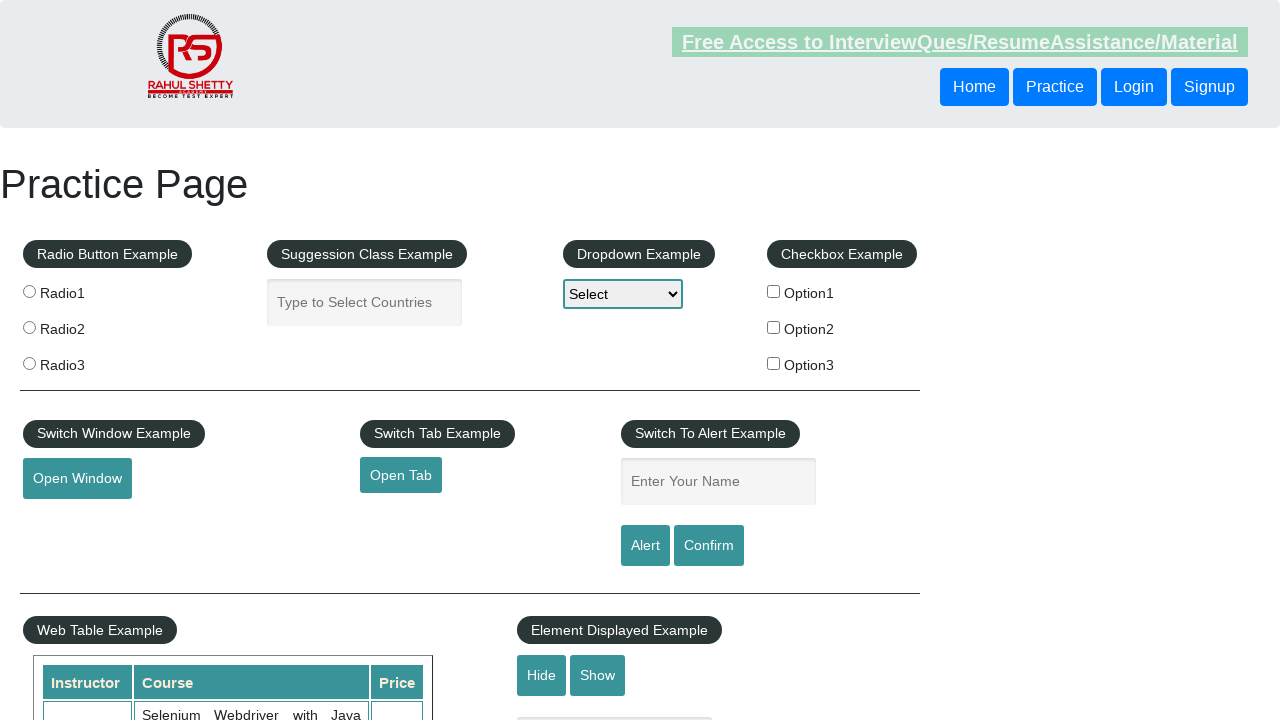

Verified third row data: Rahul Shetty --> Appium (Selenium) - Mobile Automation Testing from Scratch --> $30
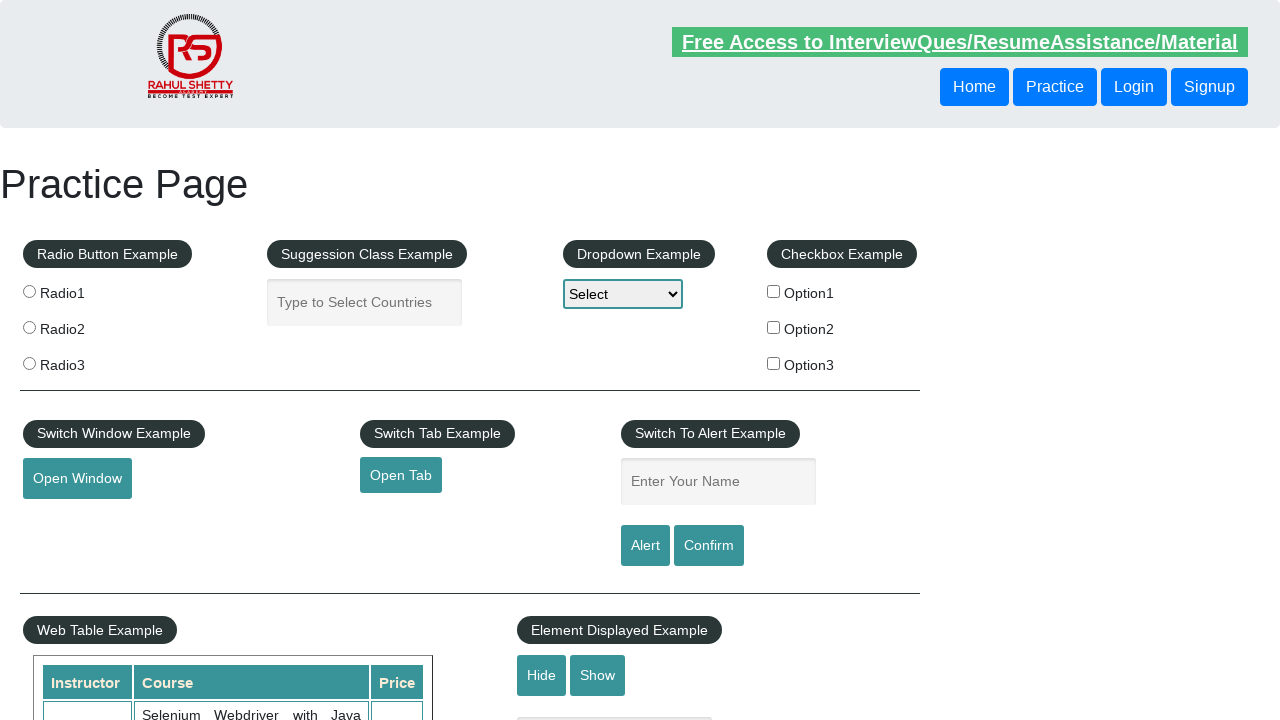

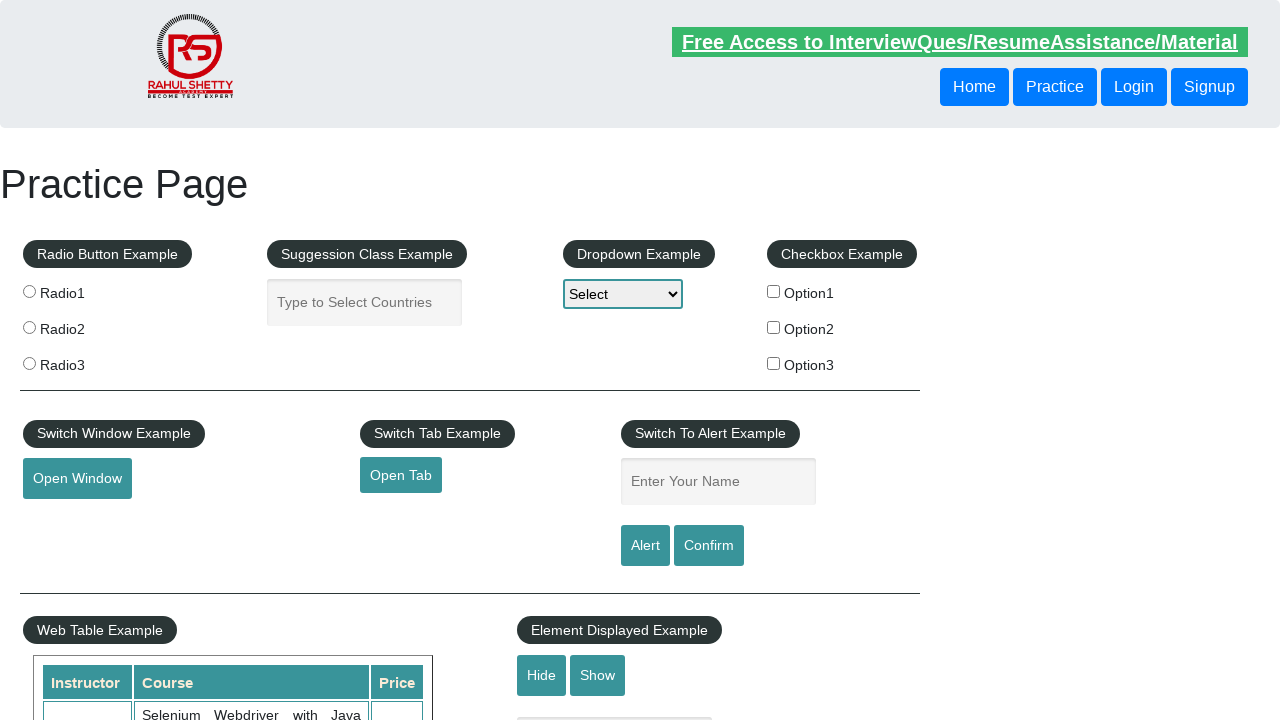